Tests dropdown selection functionality by selecting an option by its visible text and verifying the selection

Starting URL: https://the-internet.herokuapp.com/dropdown

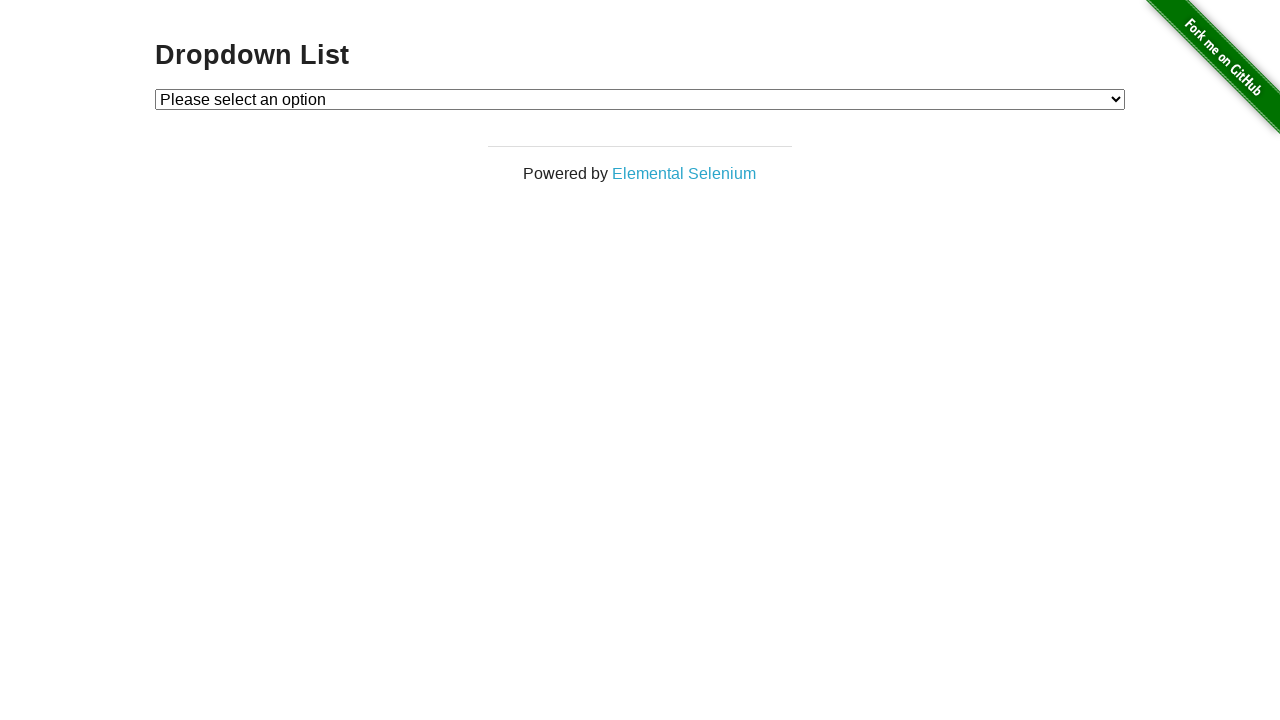

Navigated to dropdown test page
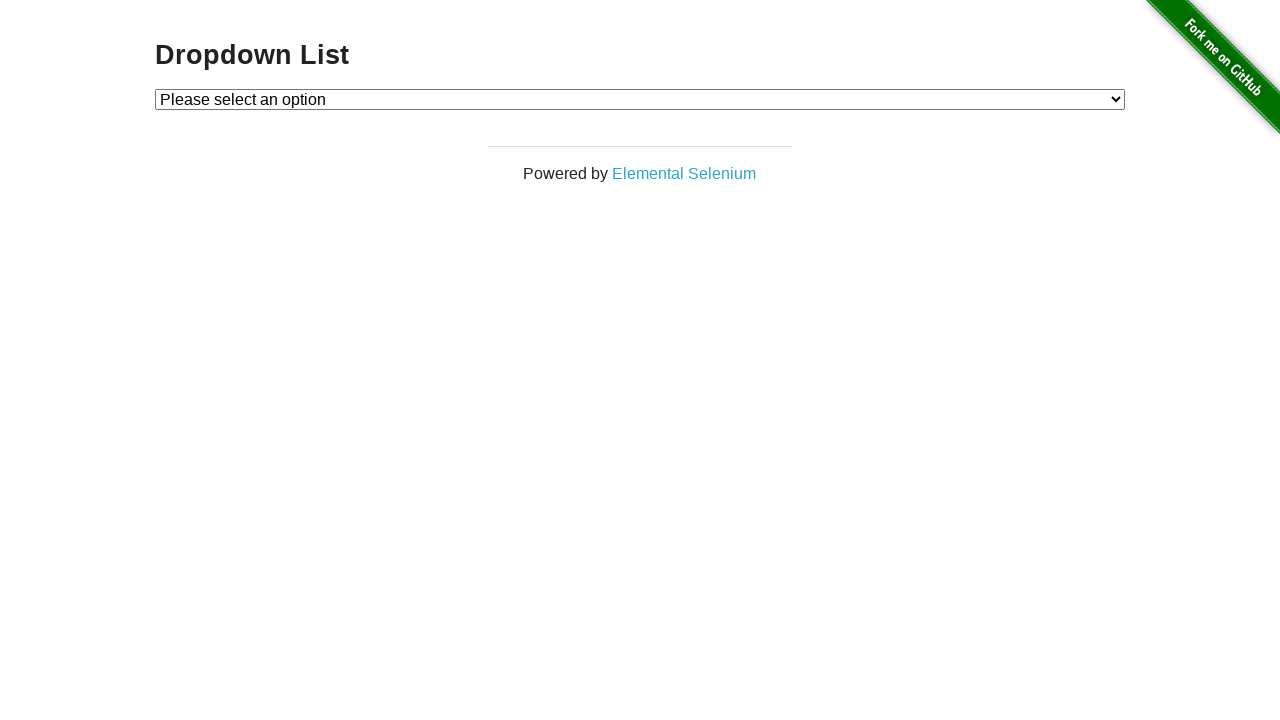

Located dropdown element
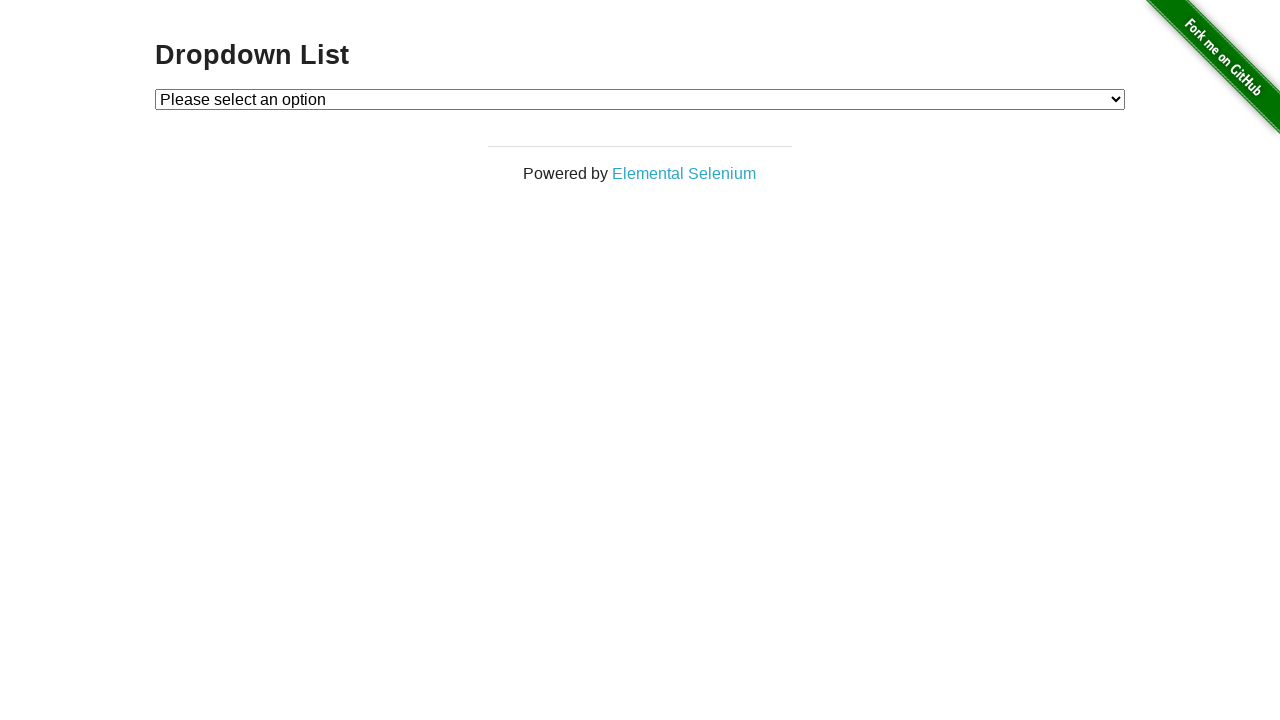

Selected 'Option 1' from dropdown by visible text on #dropdown
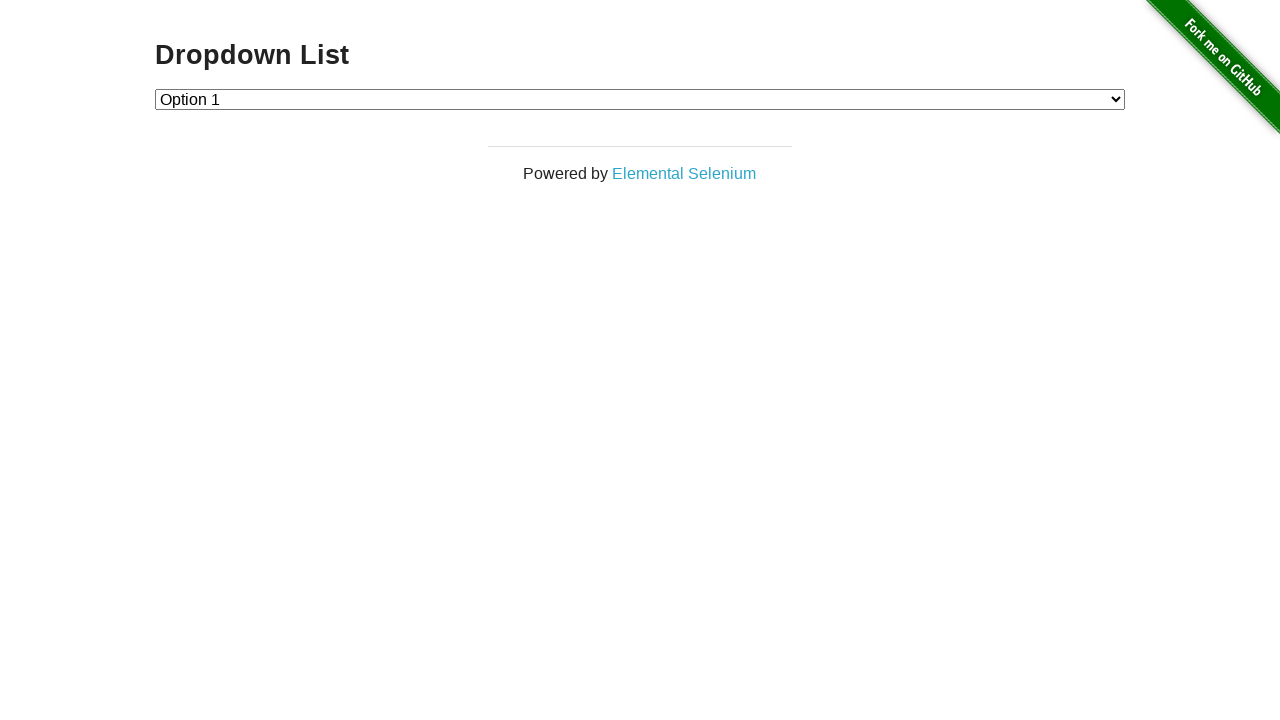

Retrieved selected option value
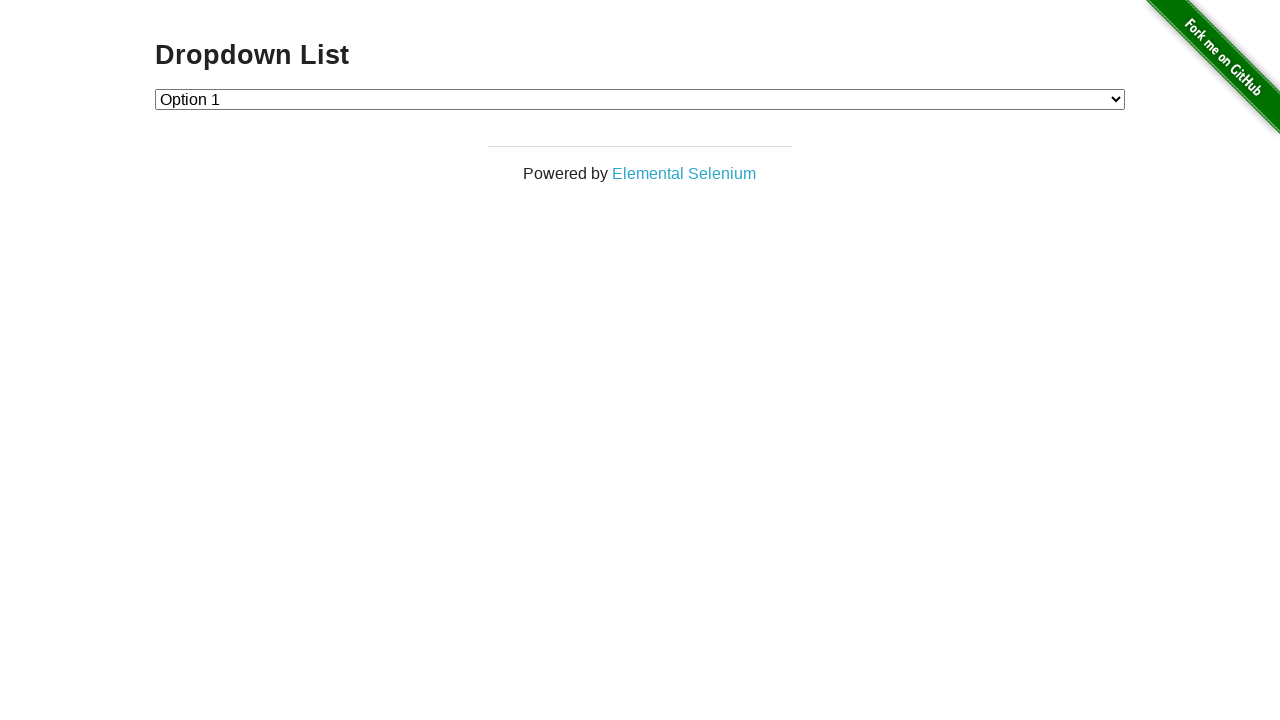

Verified that 'Option 1' is selected and displayed correctly
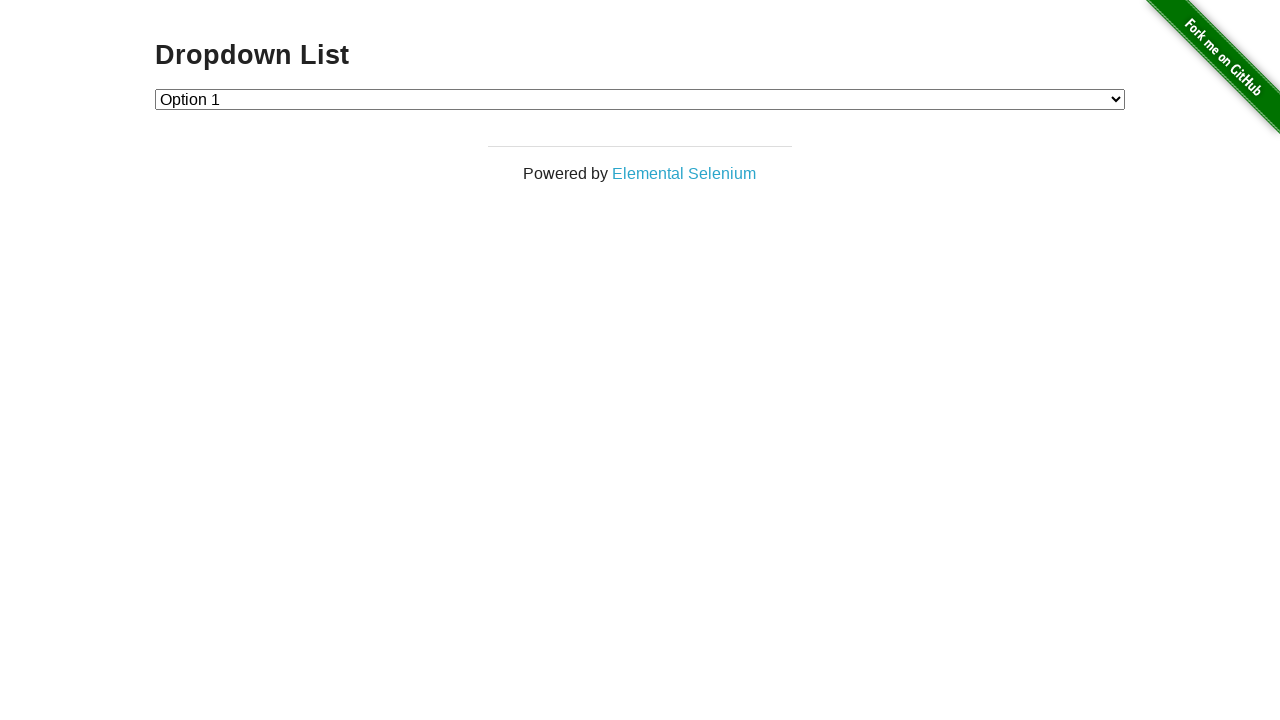

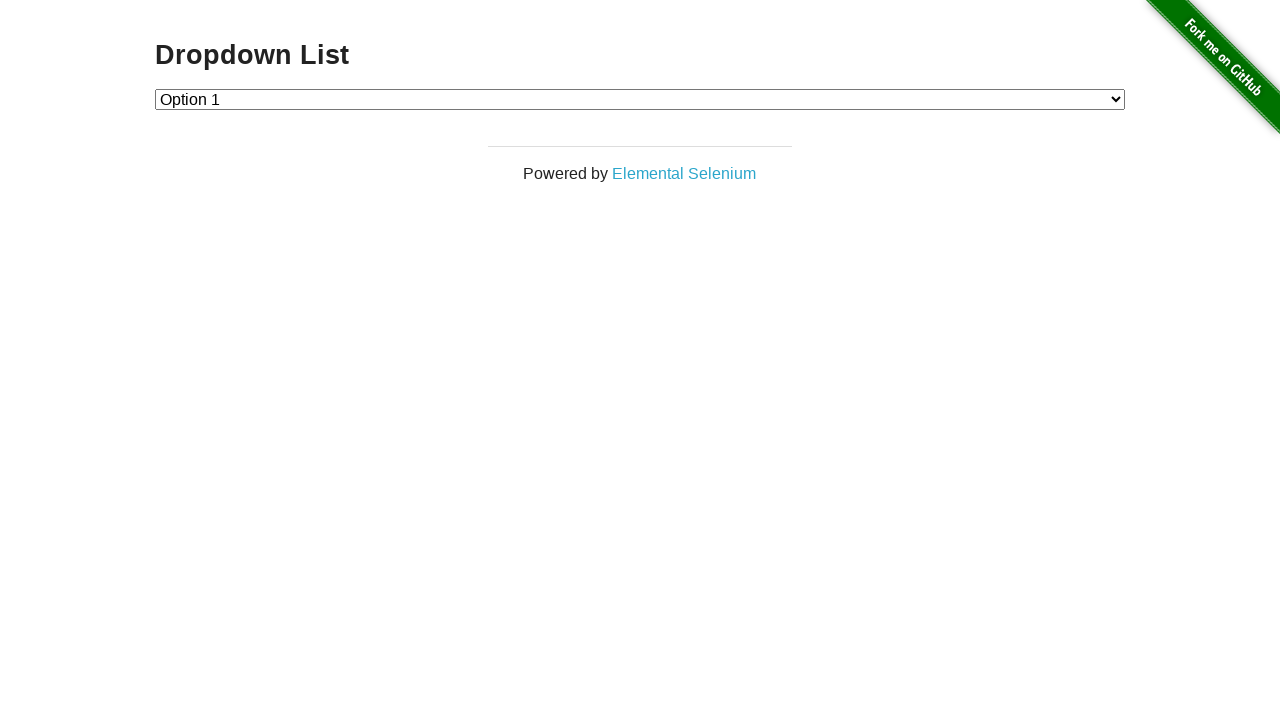